Tests that entered text is trimmed when editing a todo item

Starting URL: https://demo.playwright.dev/todomvc

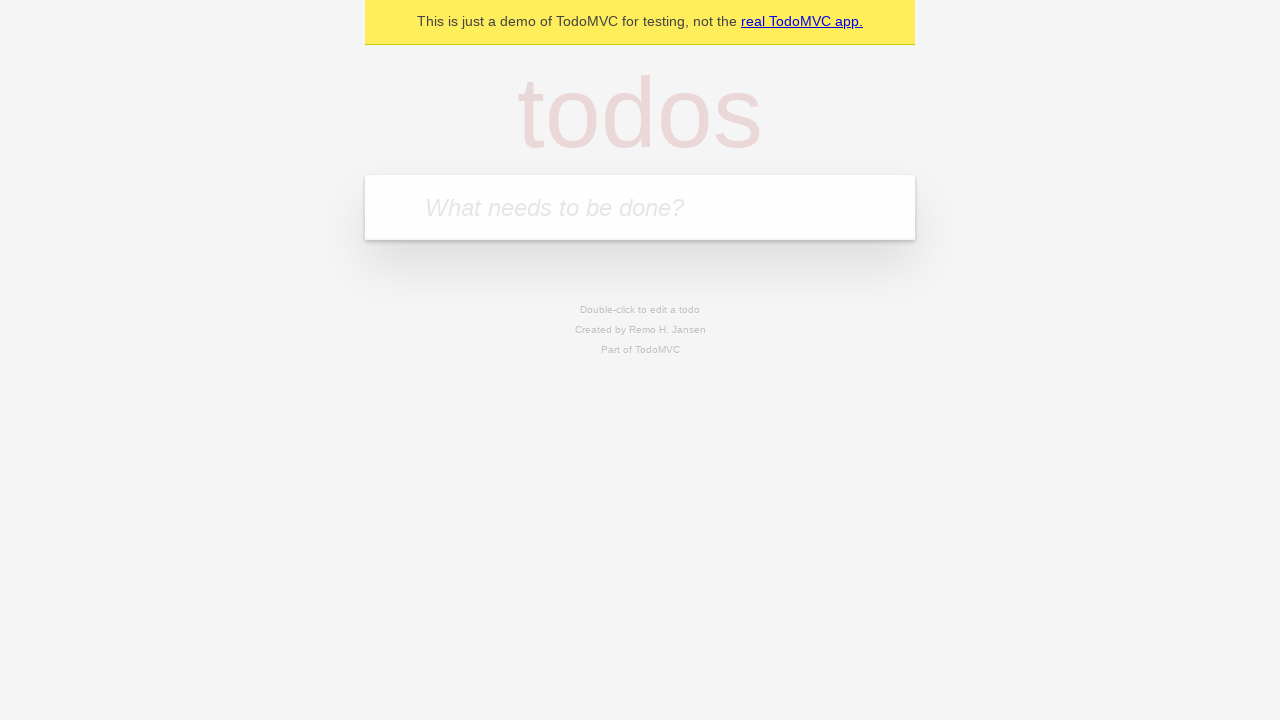

Filled todo input with 'buy some cheese' on internal:attr=[placeholder="What needs to be done?"i]
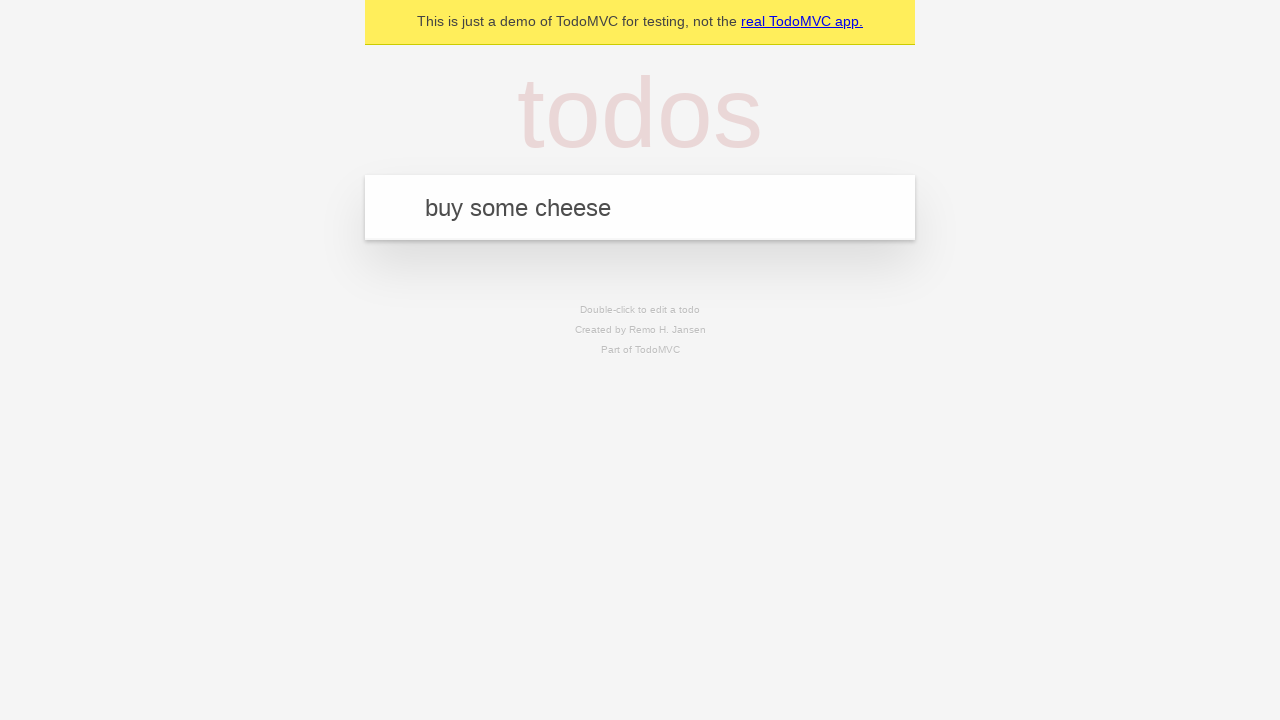

Pressed Enter to add first todo on internal:attr=[placeholder="What needs to be done?"i]
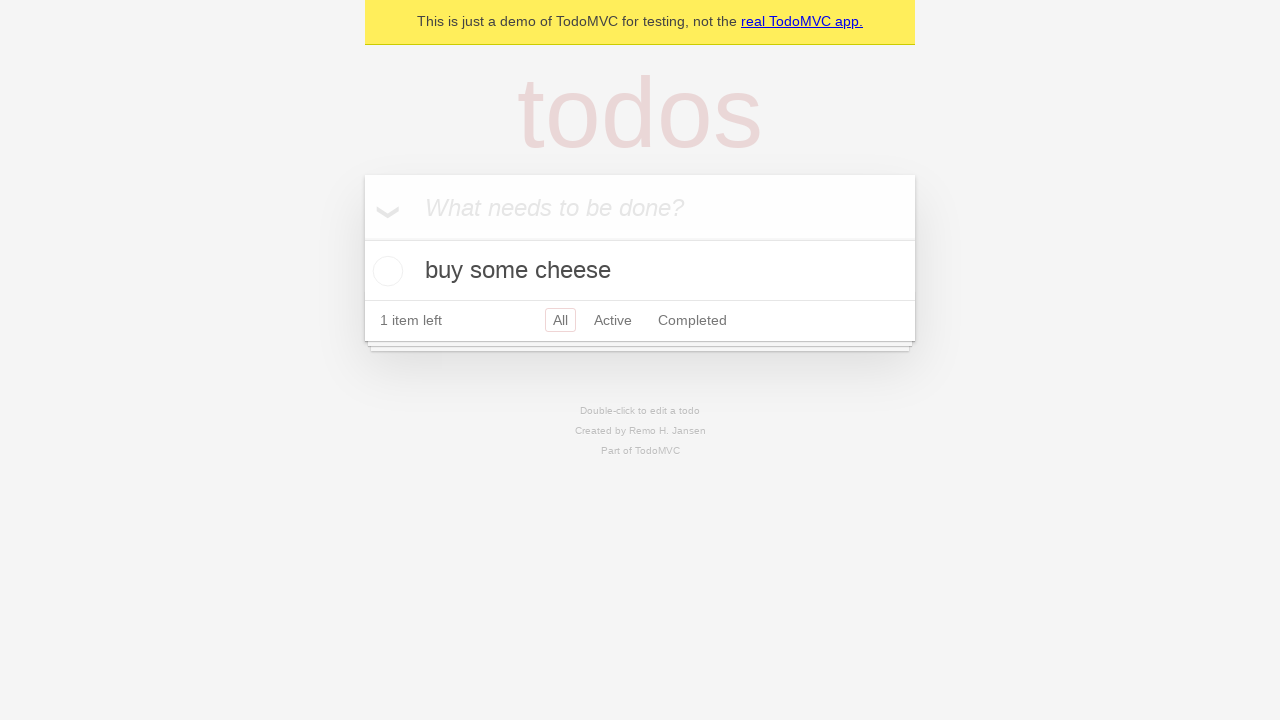

Filled todo input with 'feed the cat' on internal:attr=[placeholder="What needs to be done?"i]
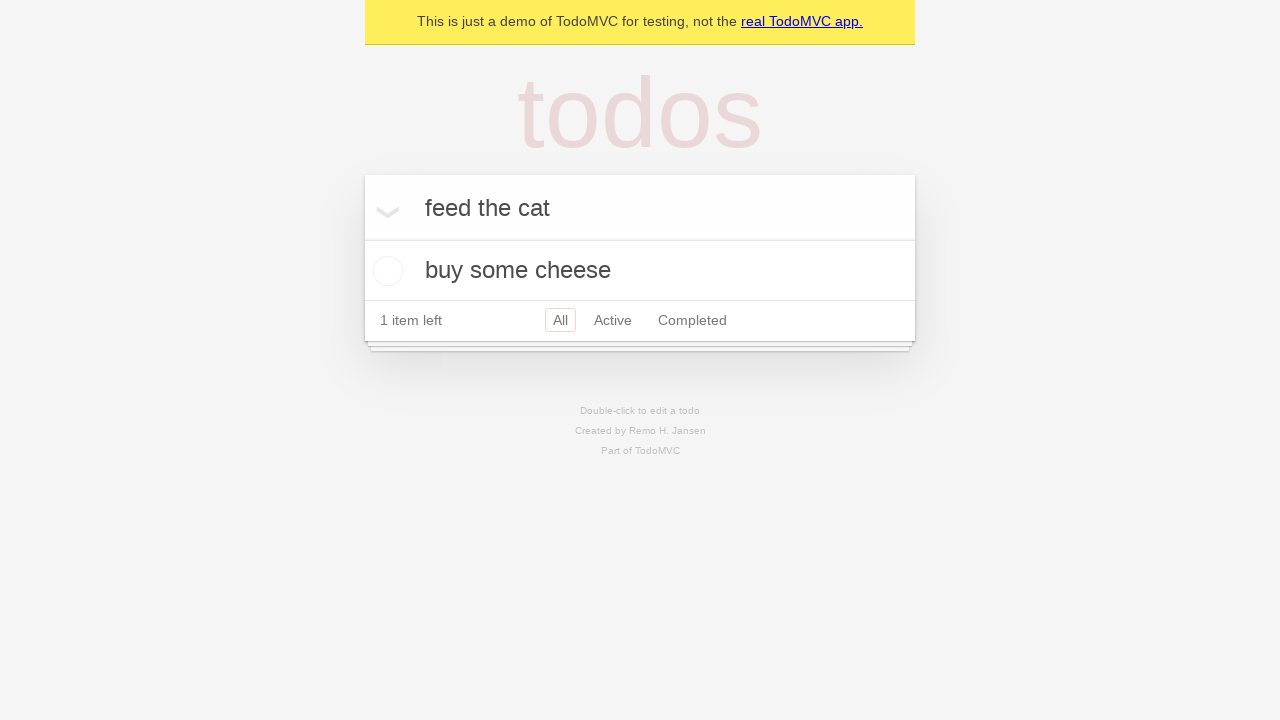

Pressed Enter to add second todo on internal:attr=[placeholder="What needs to be done?"i]
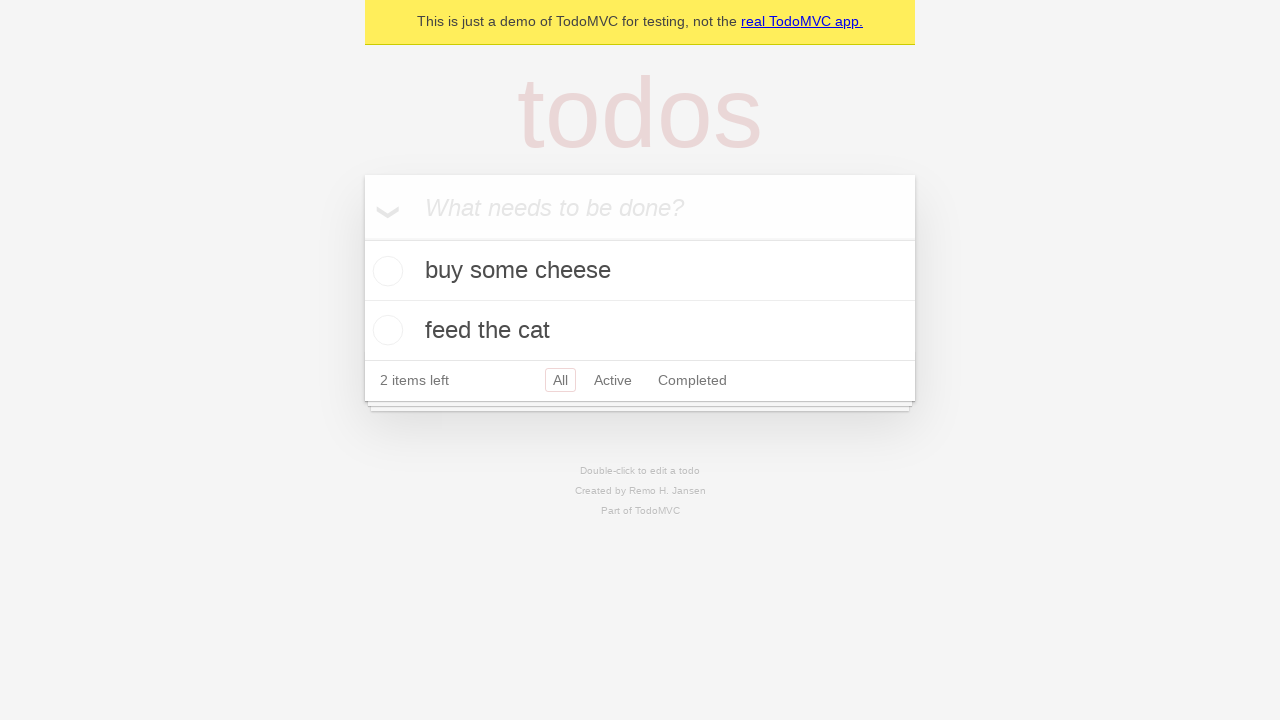

Filled todo input with 'book a doctors appointment' on internal:attr=[placeholder="What needs to be done?"i]
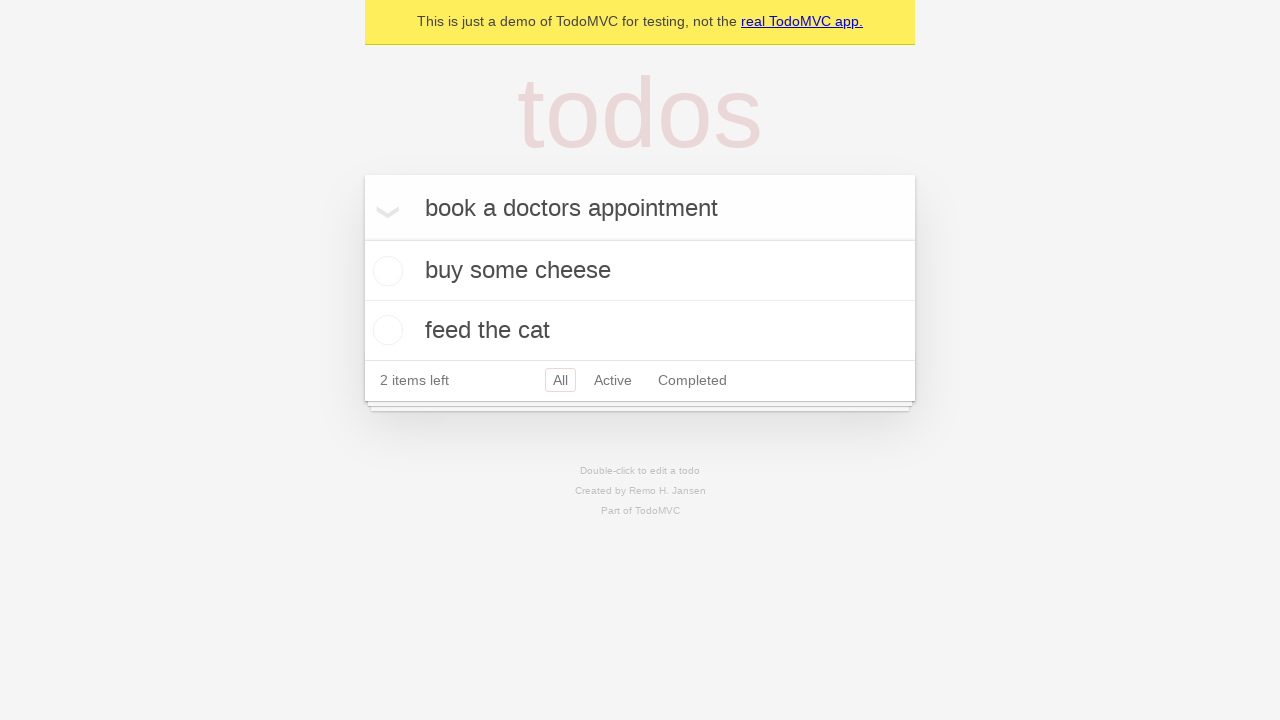

Pressed Enter to add third todo on internal:attr=[placeholder="What needs to be done?"i]
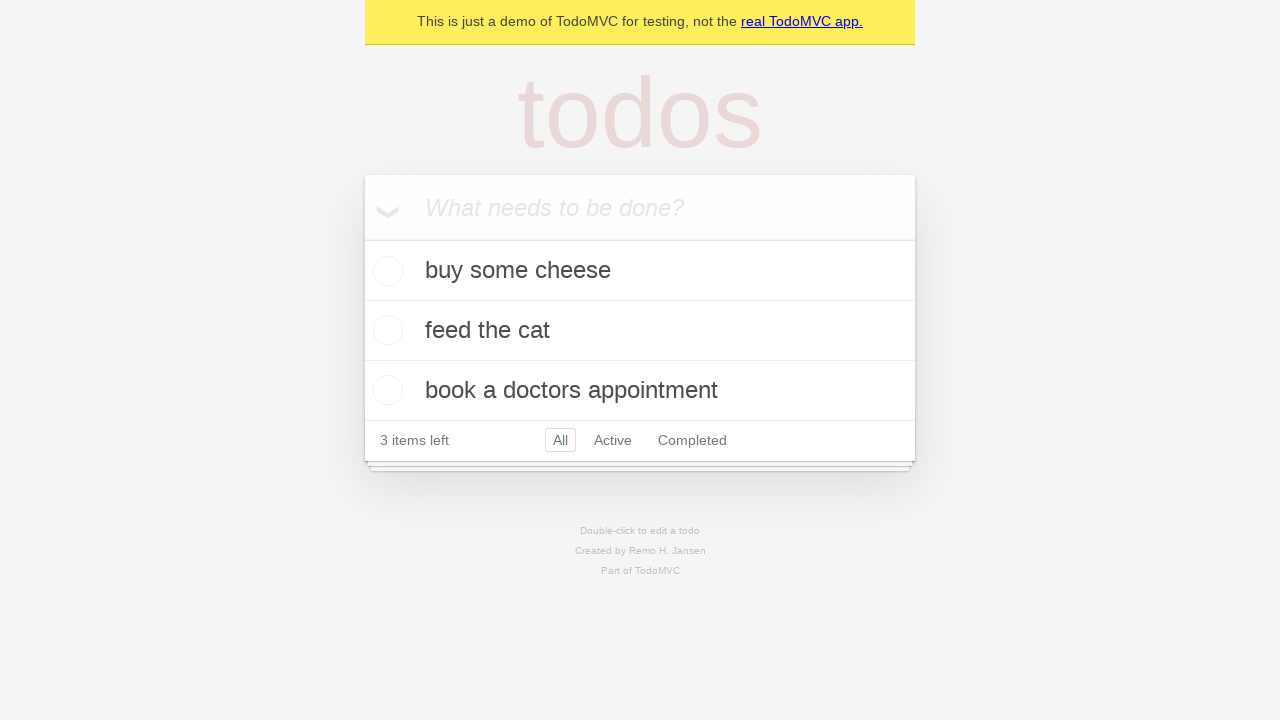

Waited for third todo item to appear
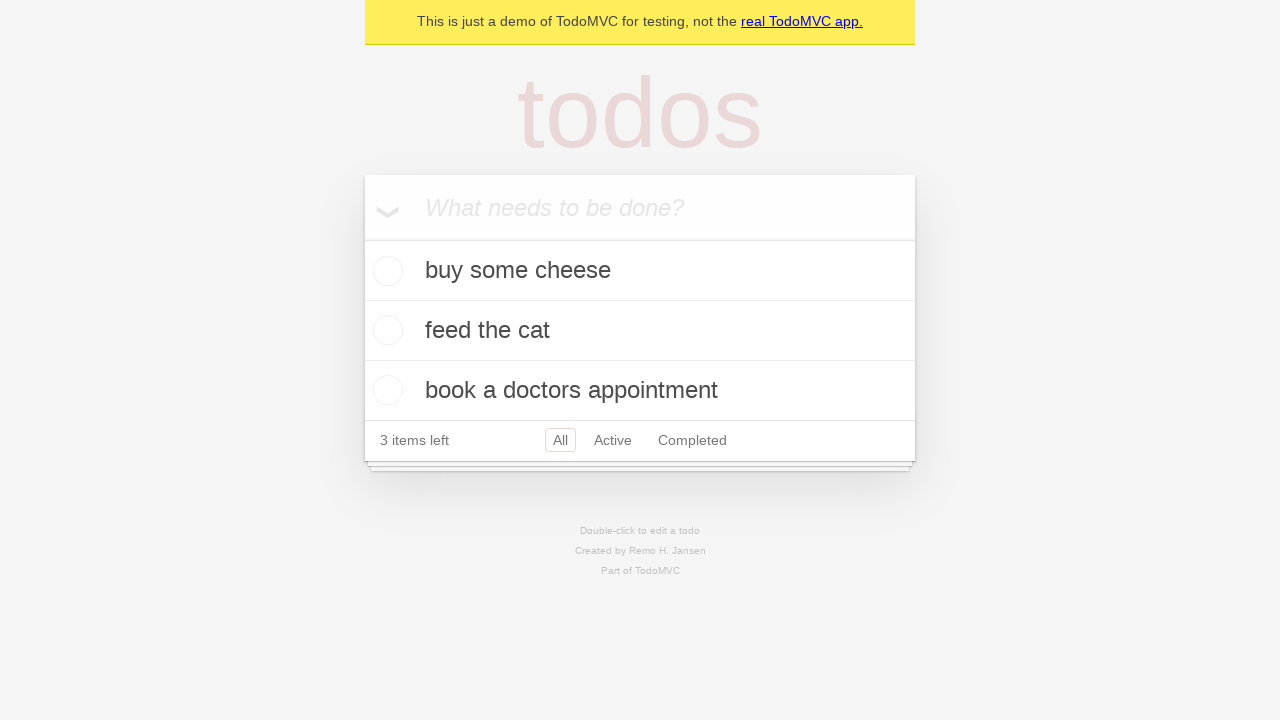

Double-clicked second todo item to enter edit mode at (640, 331) on [data-testid='todo-item'] >> nth=1
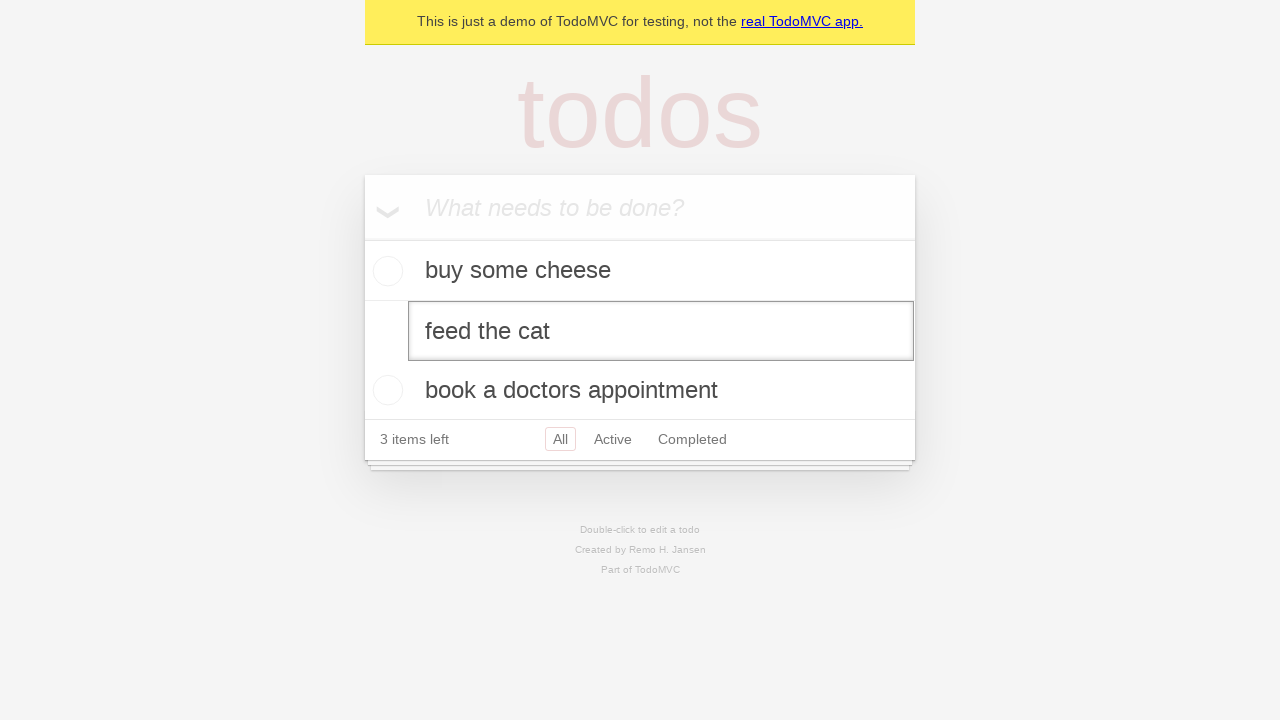

Filled edit textbox with '    buy some sausages    ' (text with surrounding whitespace) on [data-testid='todo-item'] >> nth=1 >> internal:role=textbox[name="Edit"i]
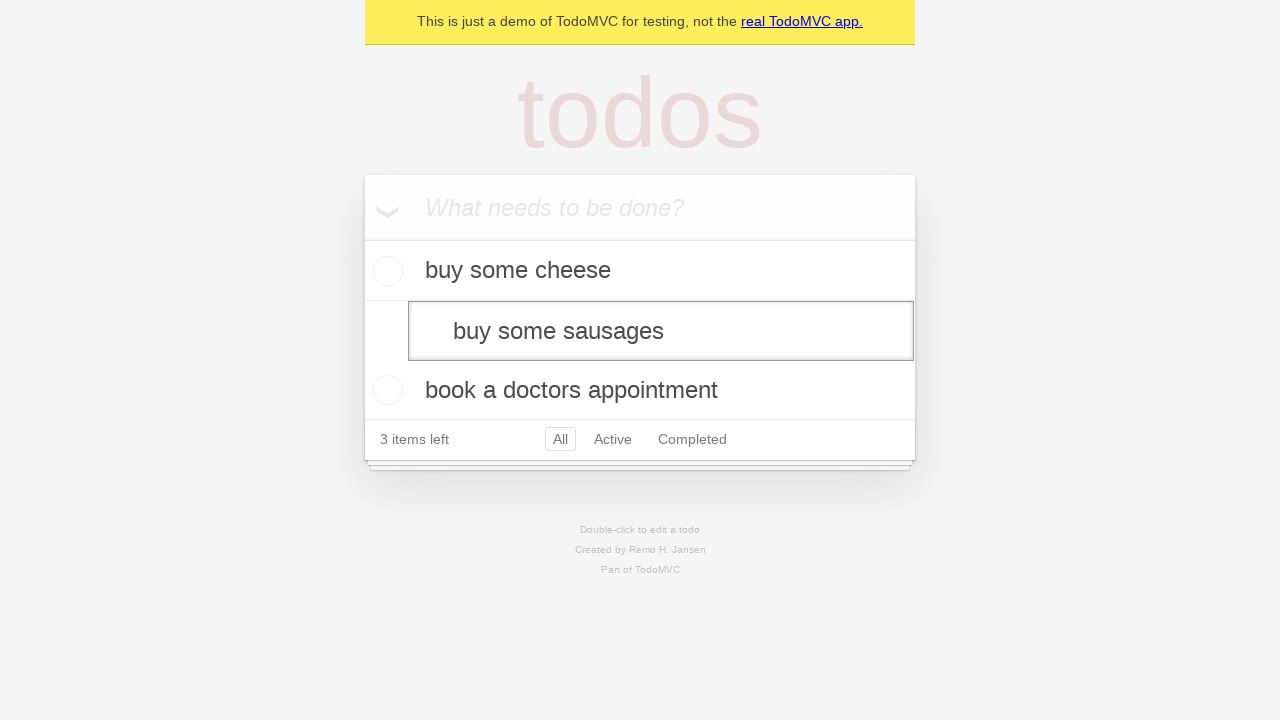

Pressed Enter to submit edited todo text on [data-testid='todo-item'] >> nth=1 >> internal:role=textbox[name="Edit"i]
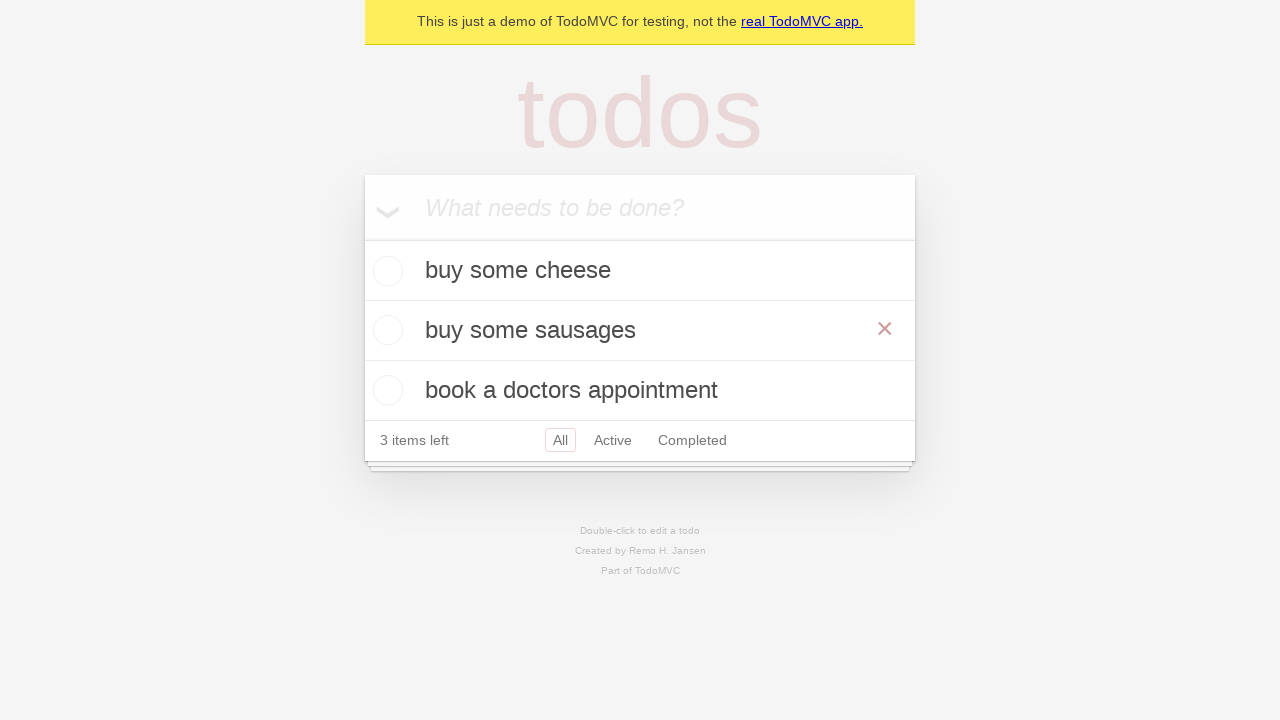

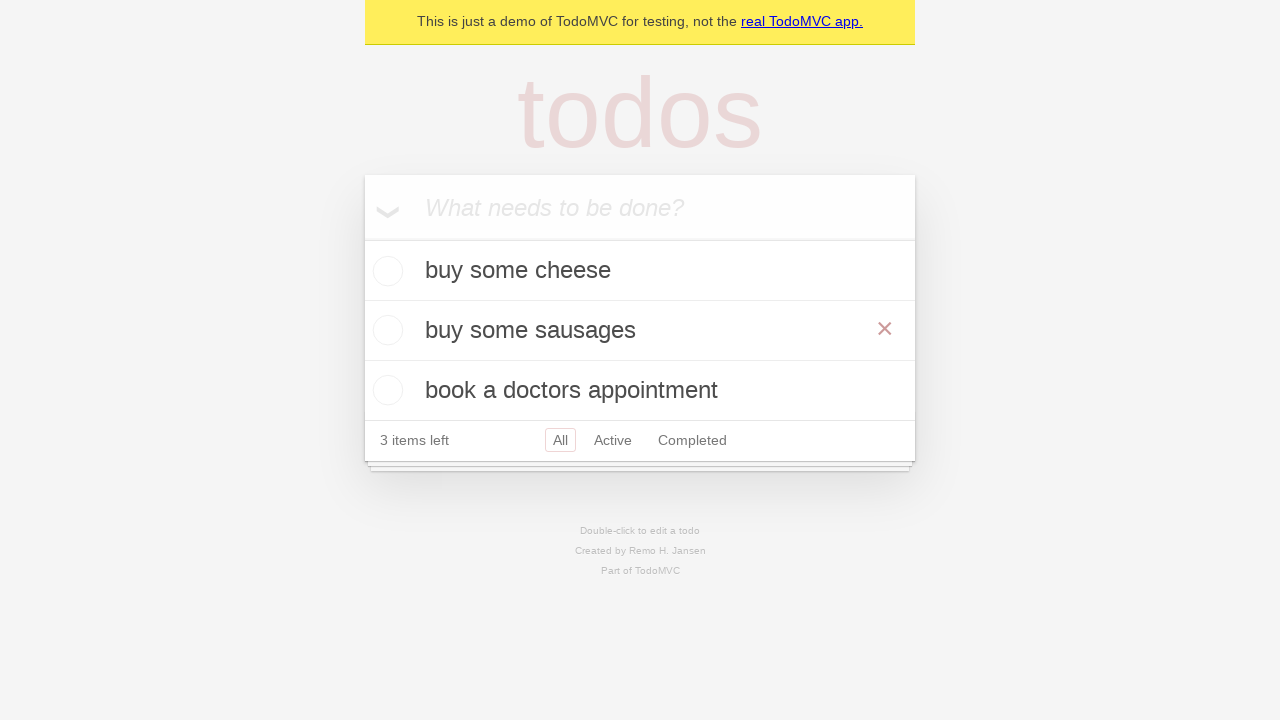